Tests that the demoblaze.com website loads correctly by verifying the page title equals "STORE"

Starting URL: https://www.demoblaze.com/

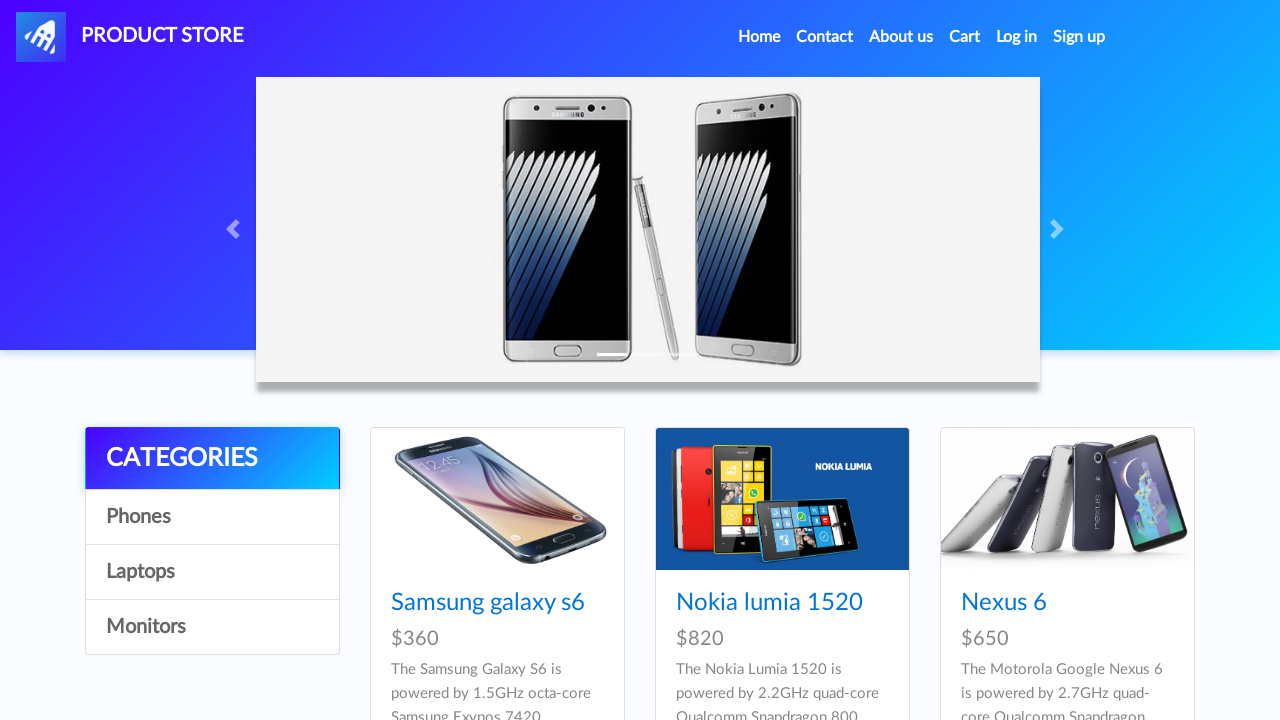

Waited for page to reach domcontentloaded state
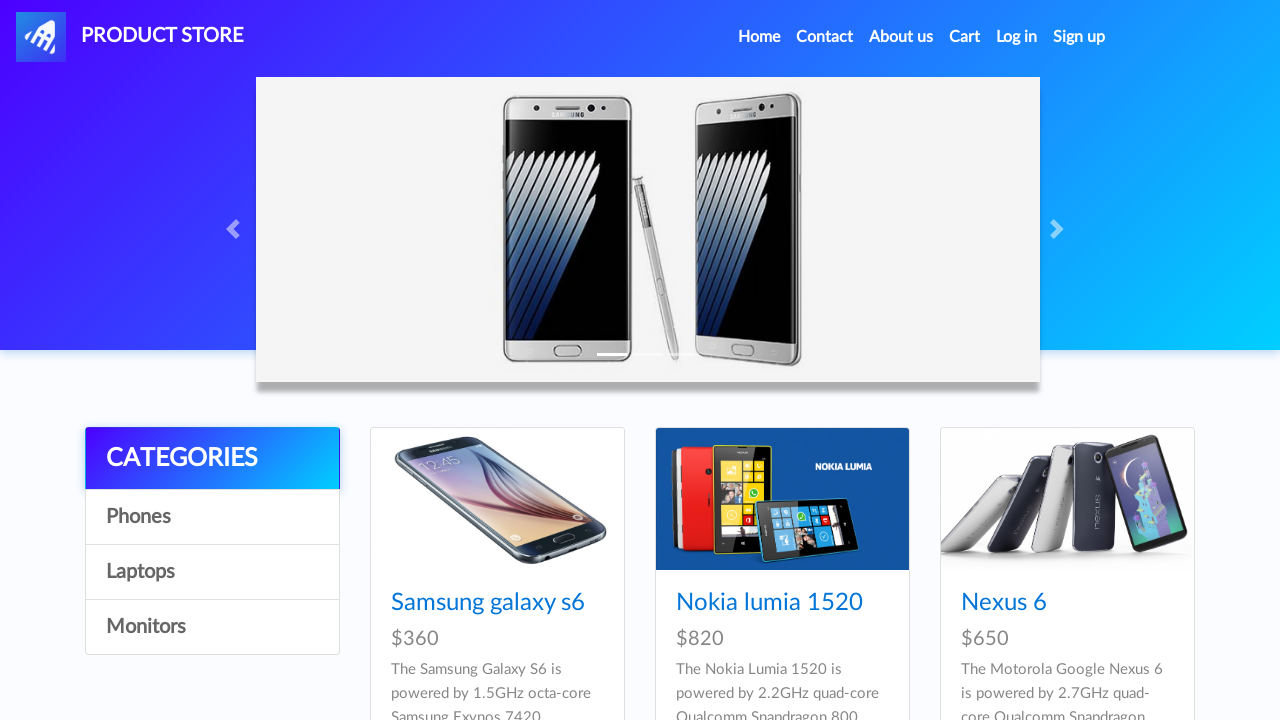

Retrieved page title
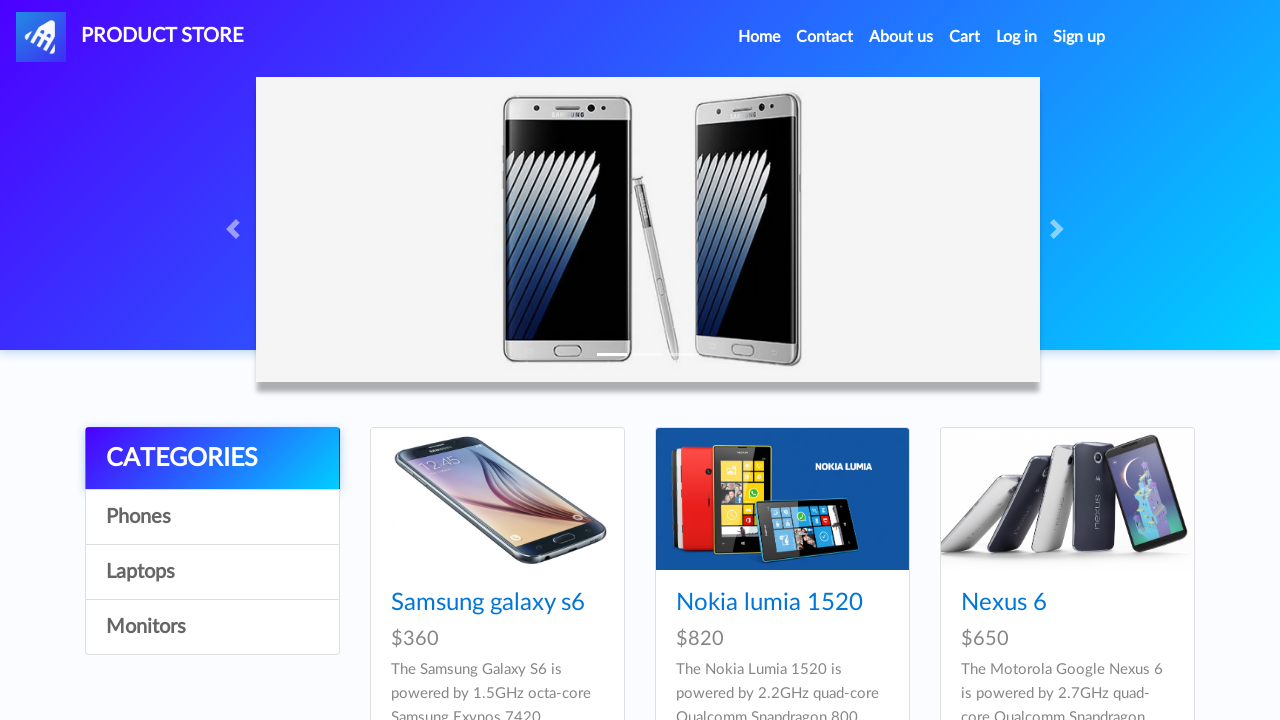

Page title verified as 'STORE' - correct website loaded
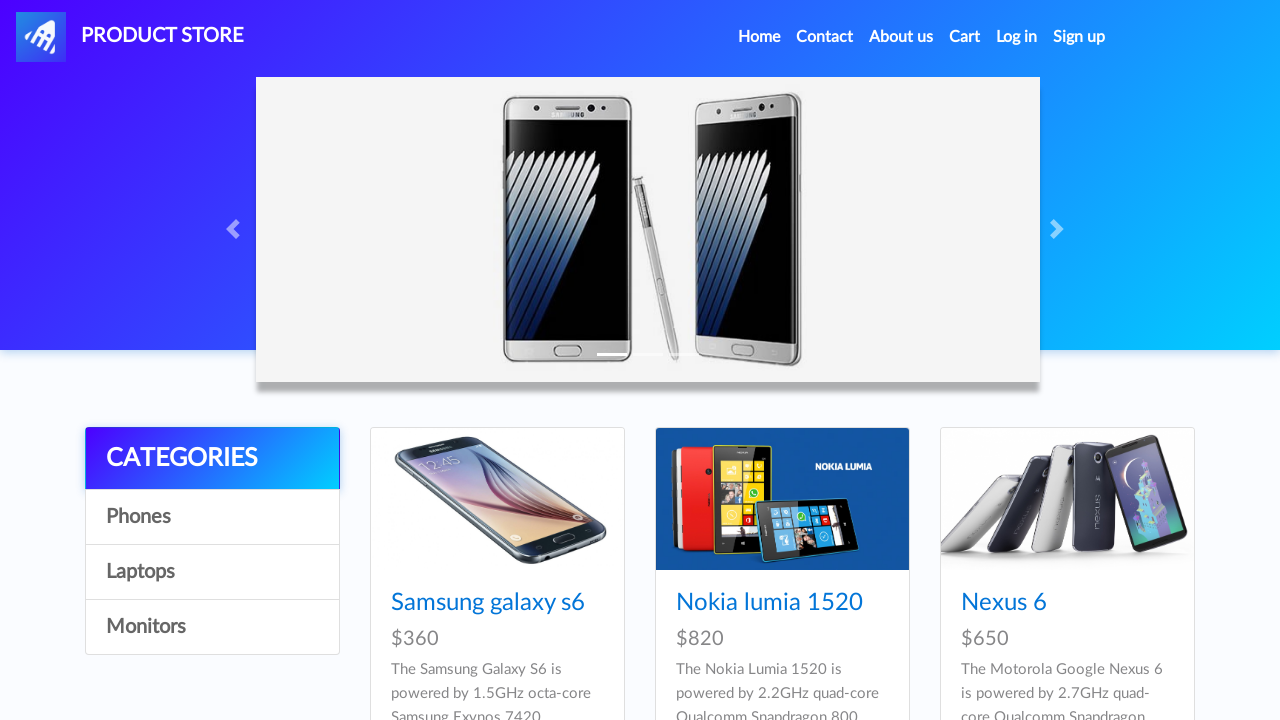

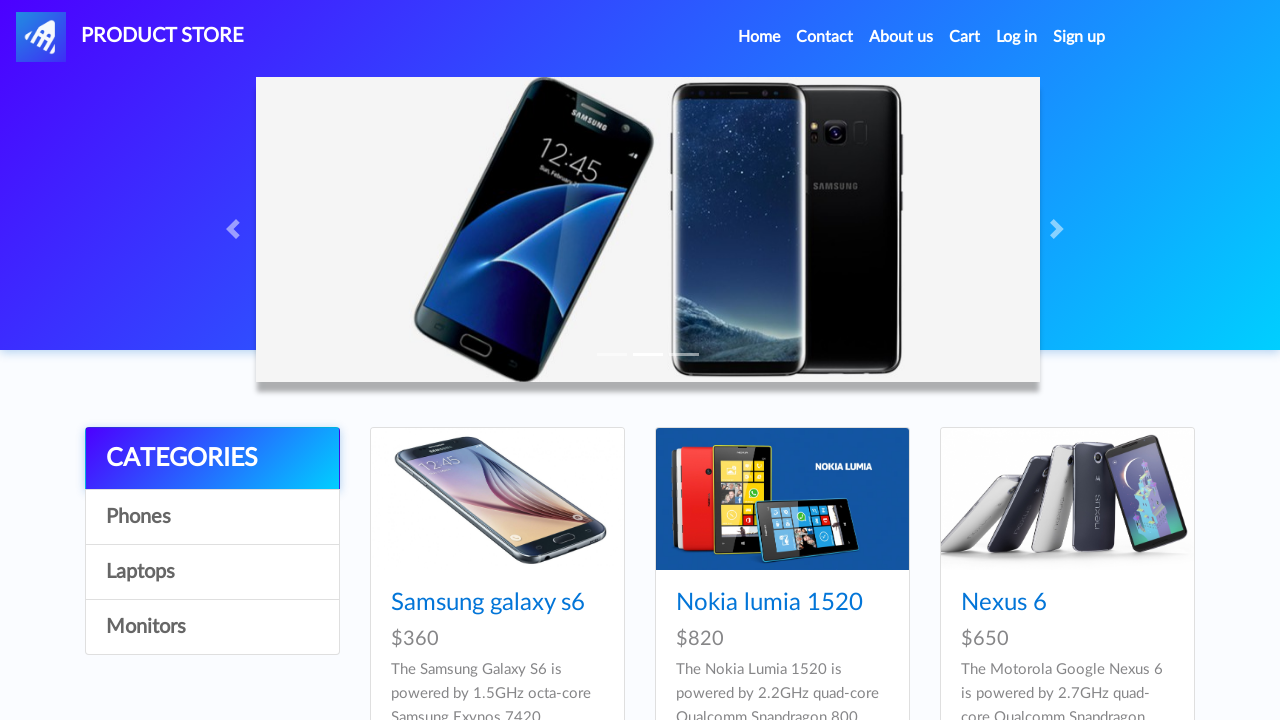